Verifies the footer link contains "Elemental Selenium" text and clicks it to test navigation.

Starting URL: https://the-internet.herokuapp.com/

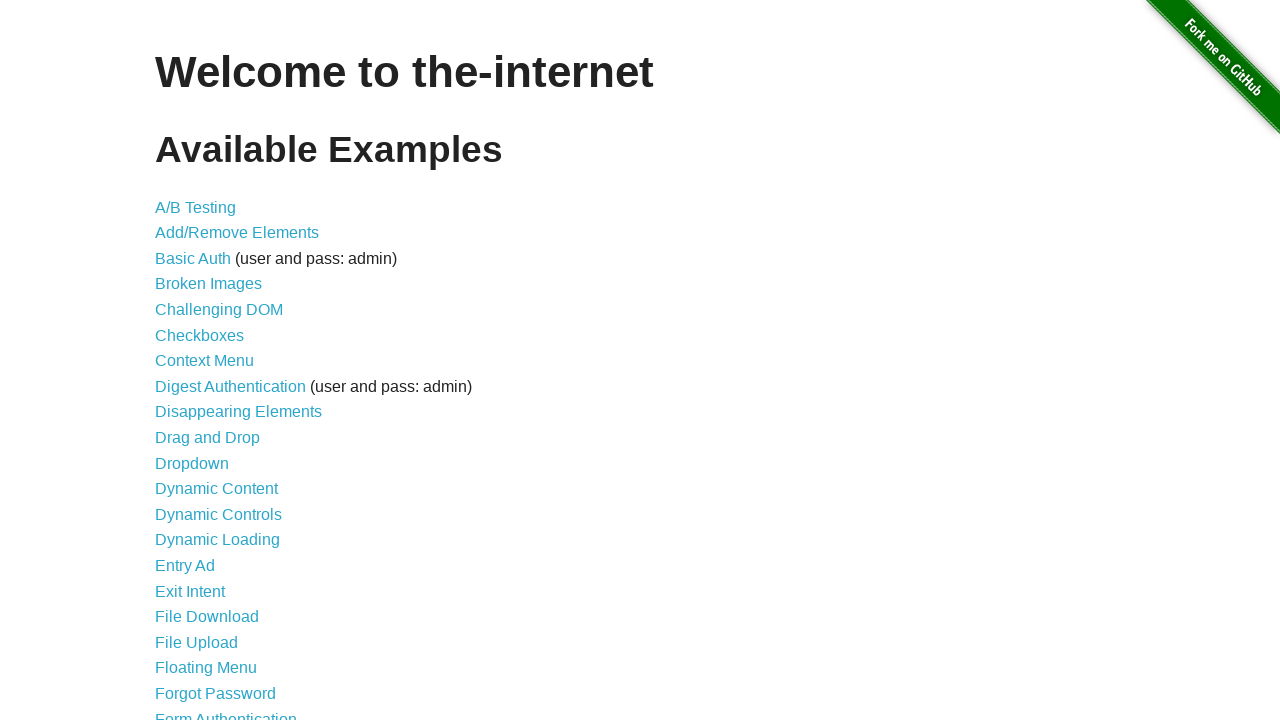

Navigated to https://the-internet.herokuapp.com/
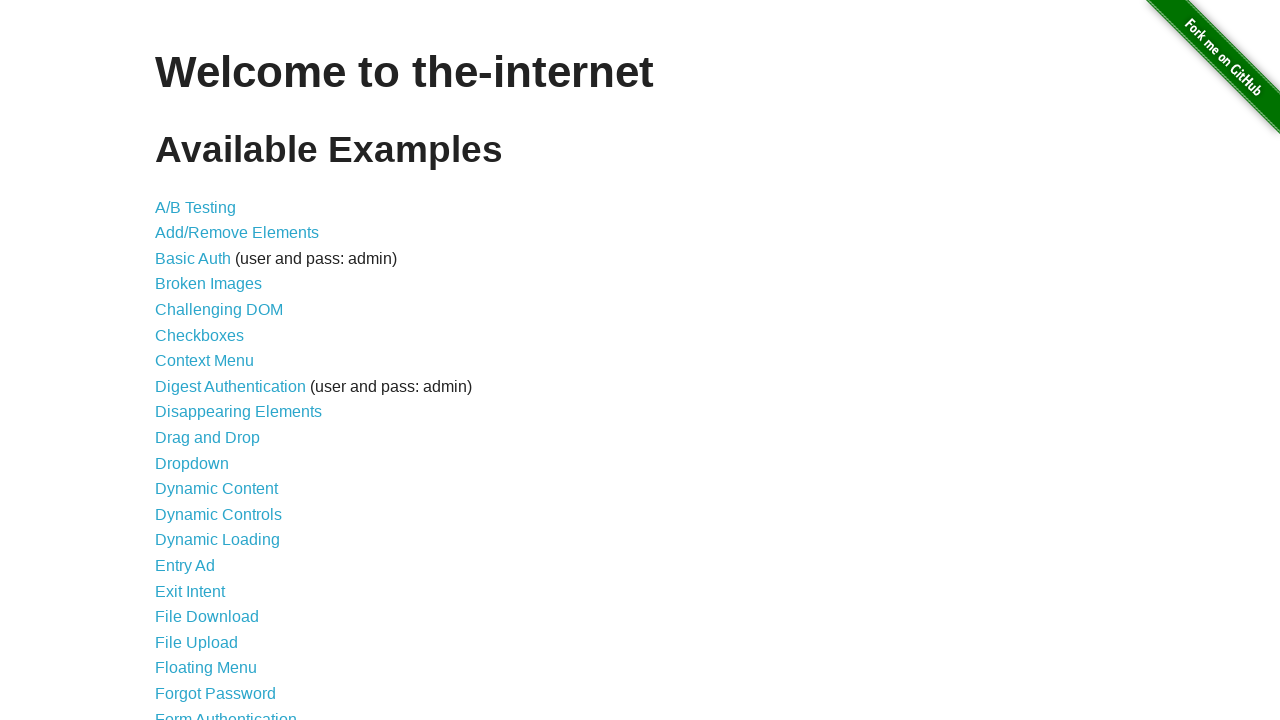

Located footer link element
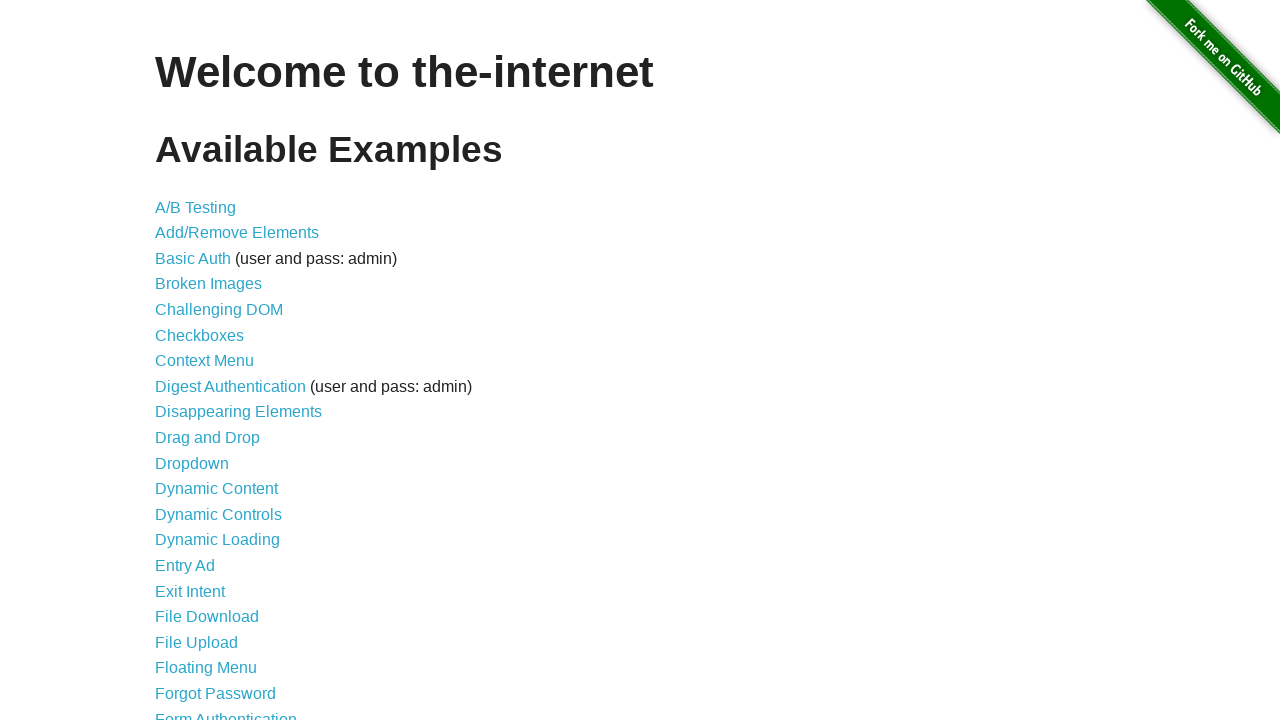

Waited for footer link selector to be available
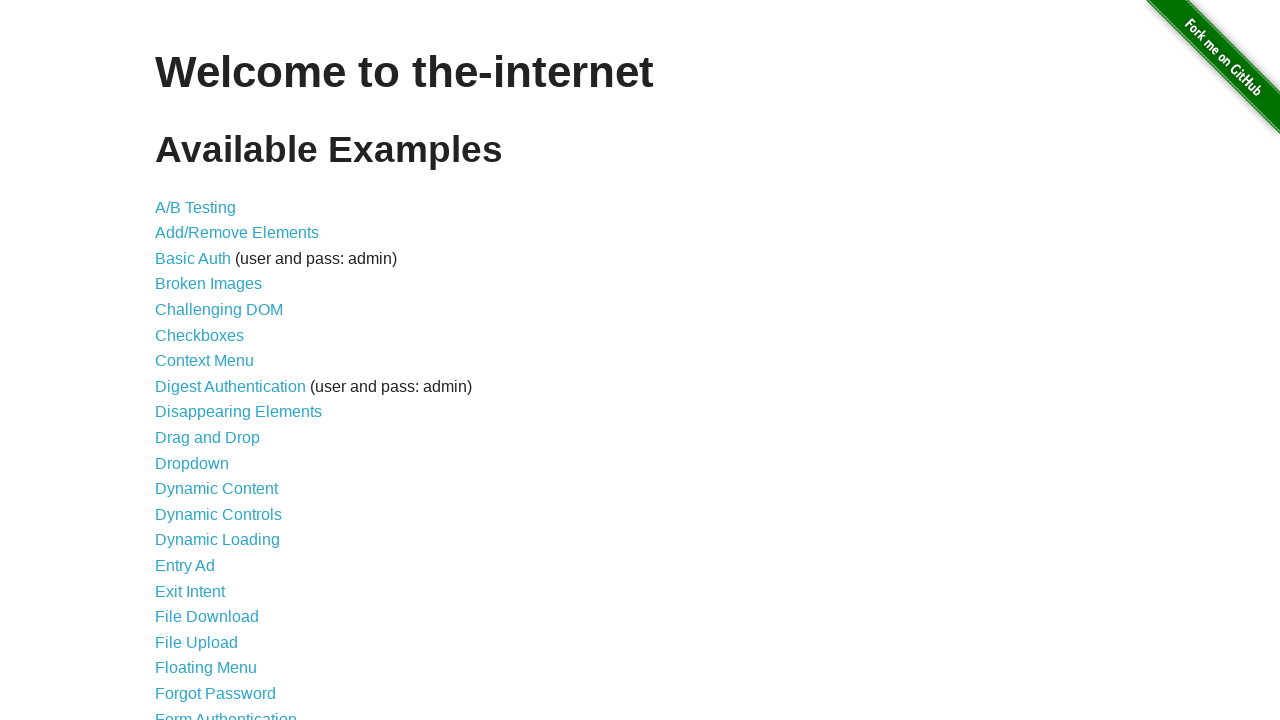

Retrieved footer link text content
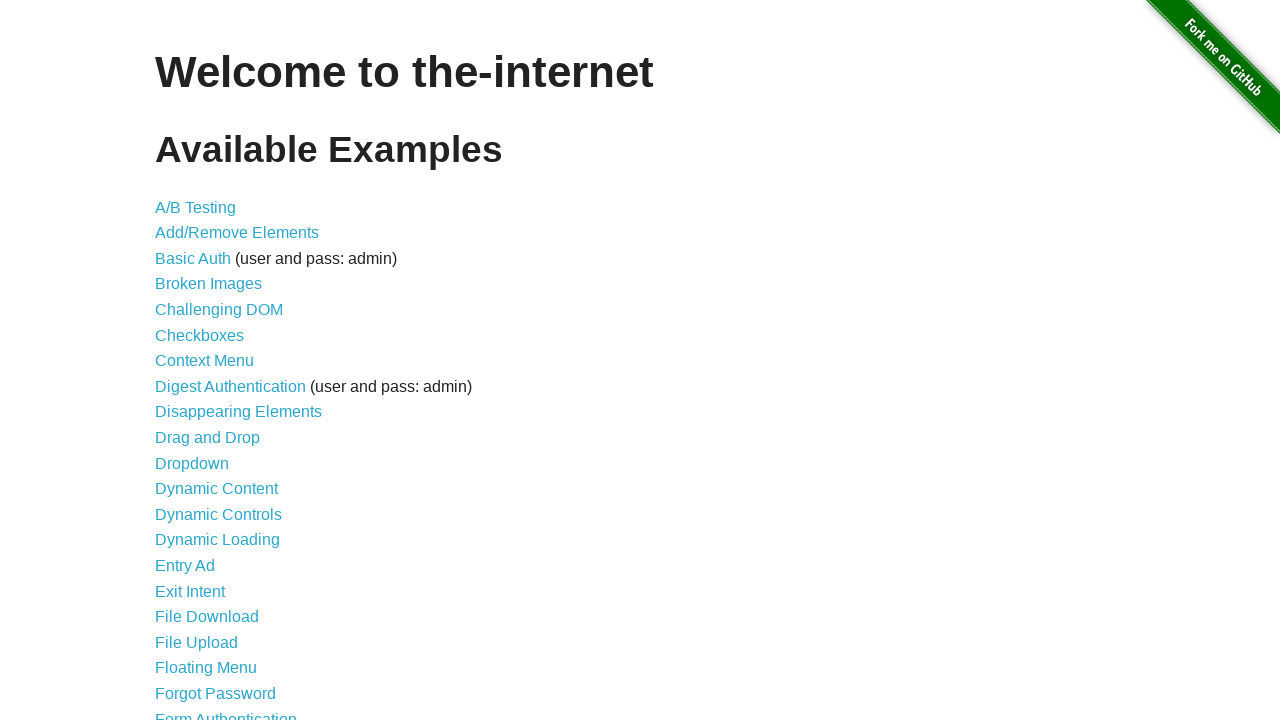

Retrieved footer link href attribute
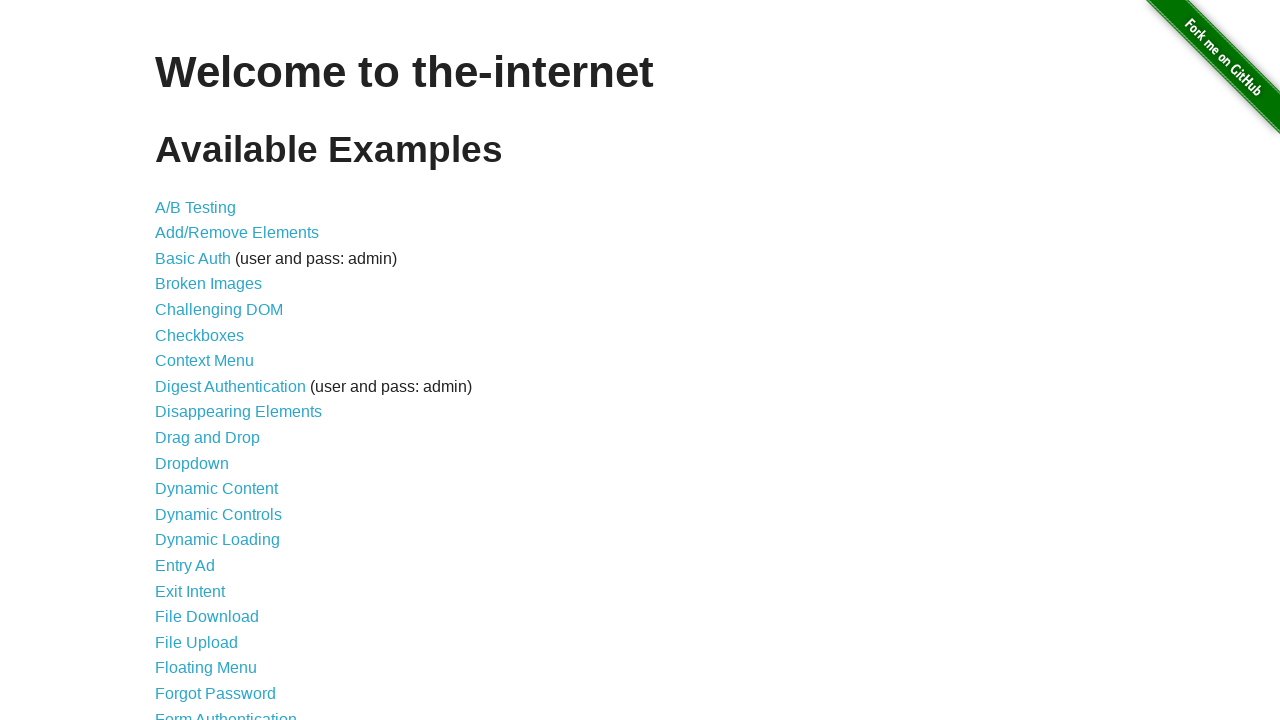

Verified footer link contains 'Elemental Selenium' text
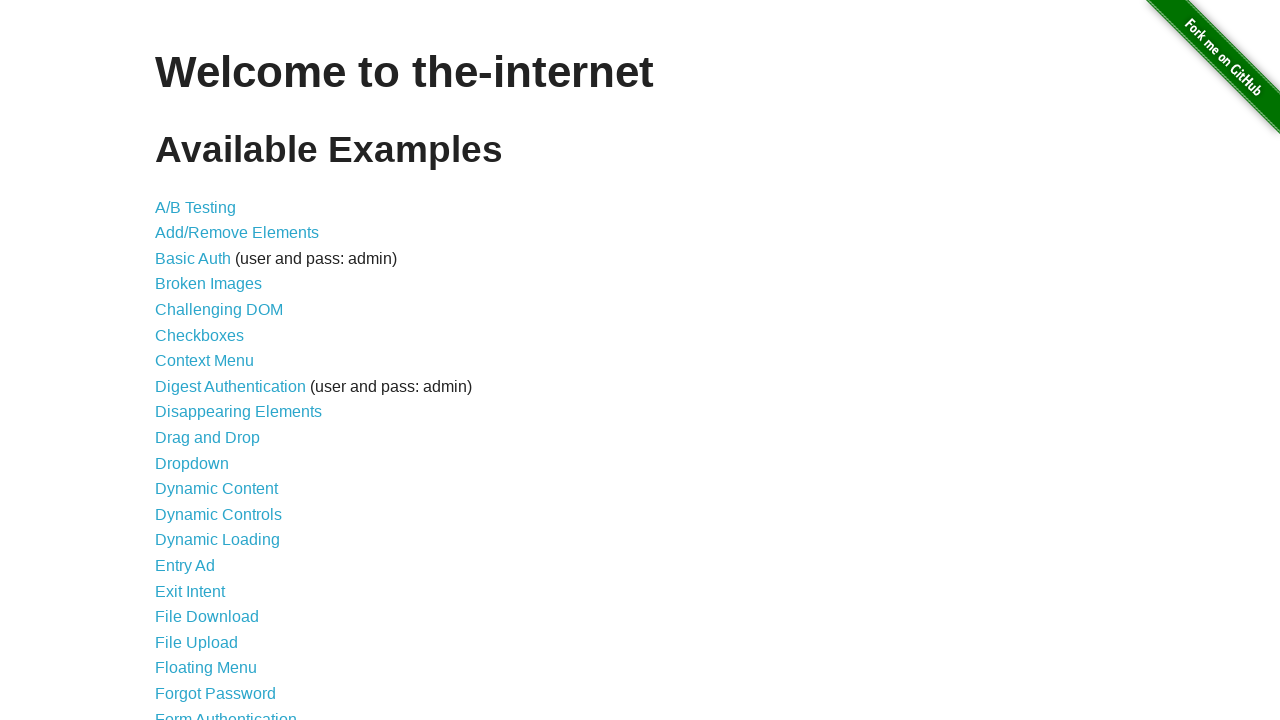

Clicked footer link to navigate at (684, 711) on #page-footer a
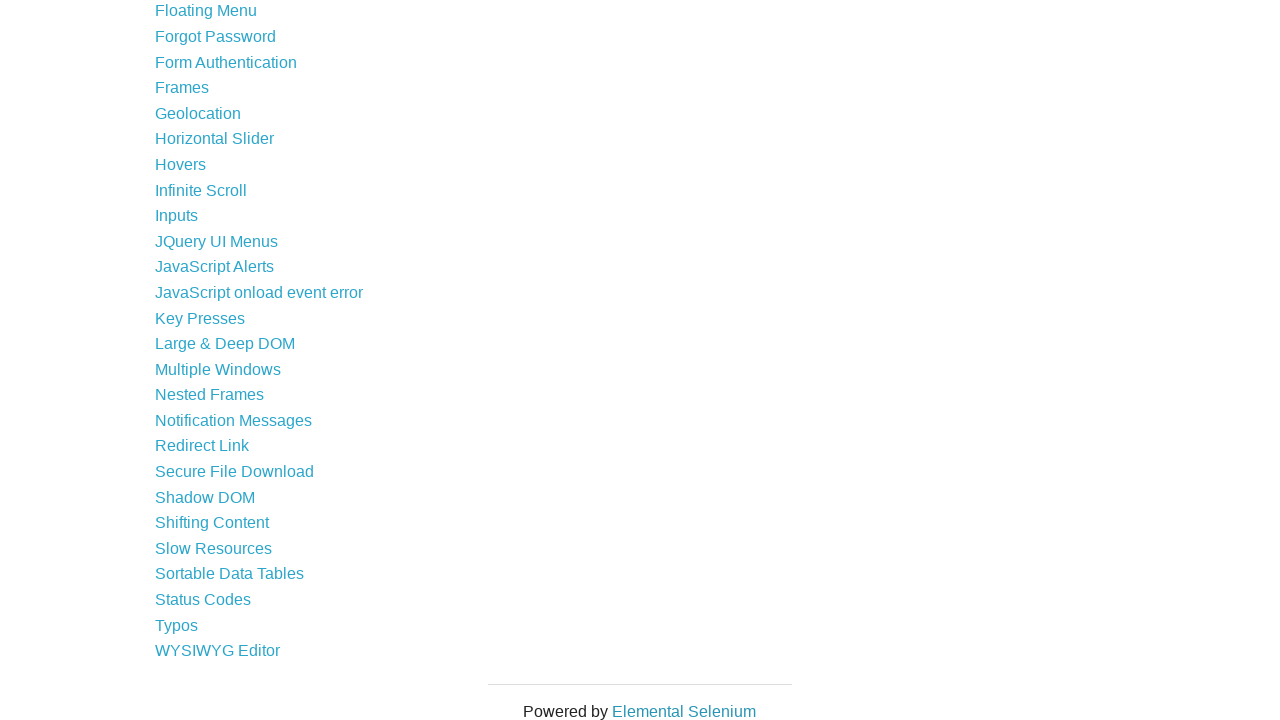

Footer link clicked successfully
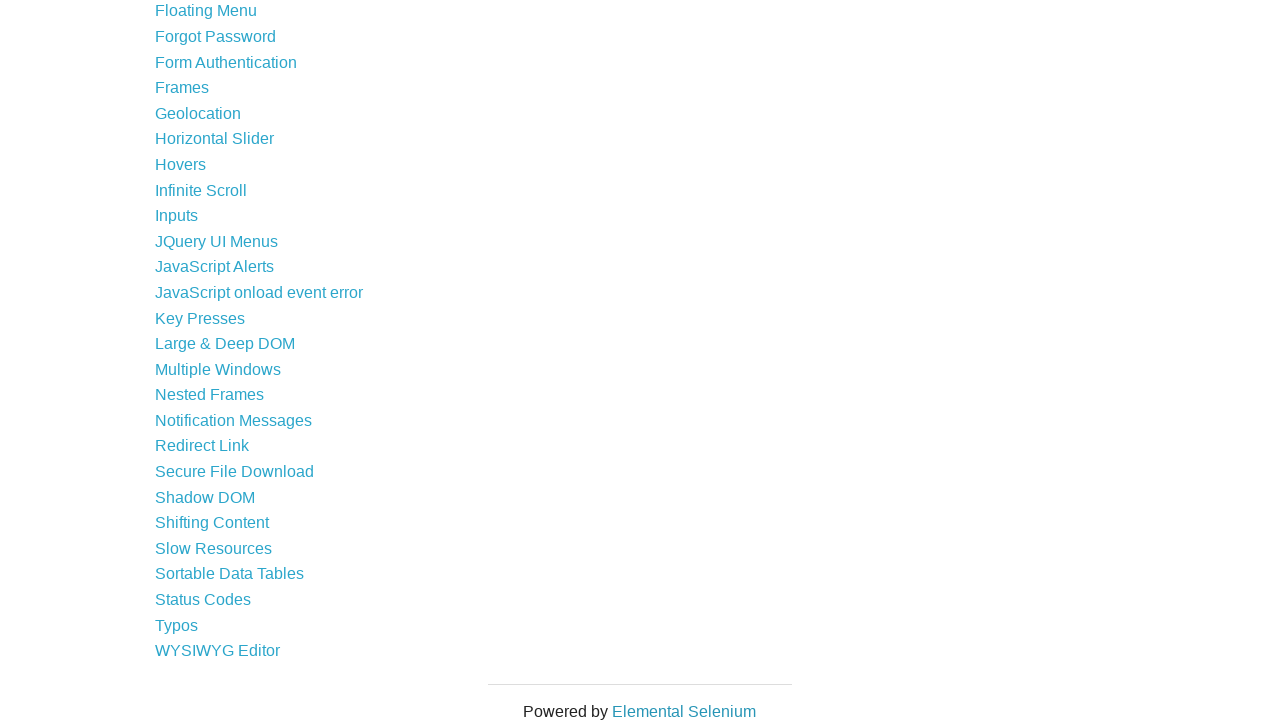

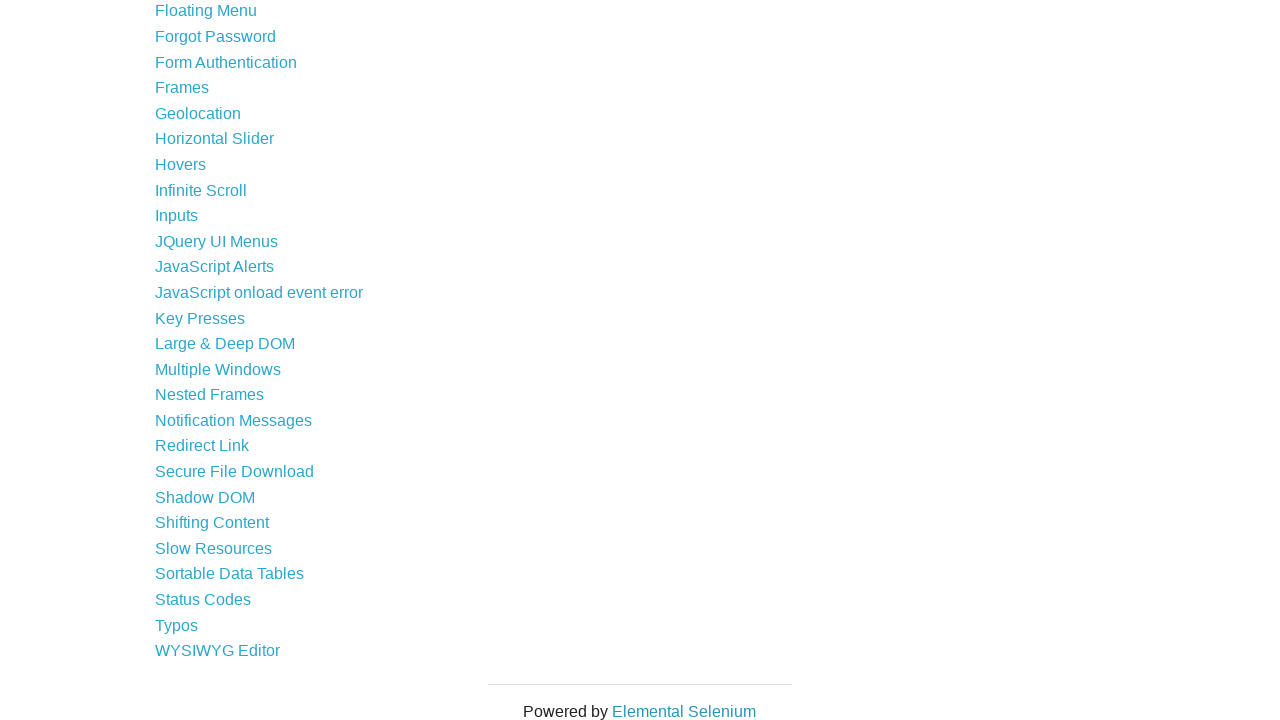